Tests checkbox functionality by navigating to a checkboxes page and verifying the state of checkboxes using attribute lookup and isSelected methods

Starting URL: http://the-internet.herokuapp.com/checkboxes

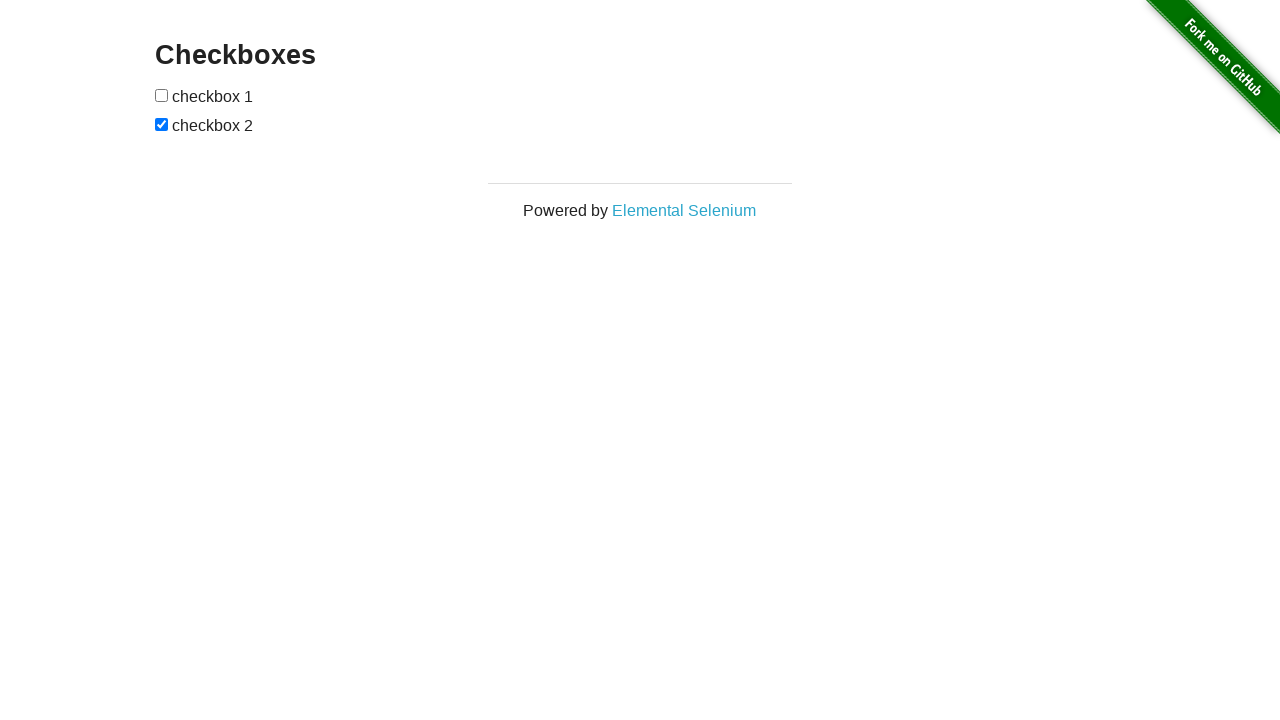

Waited for checkbox form to load
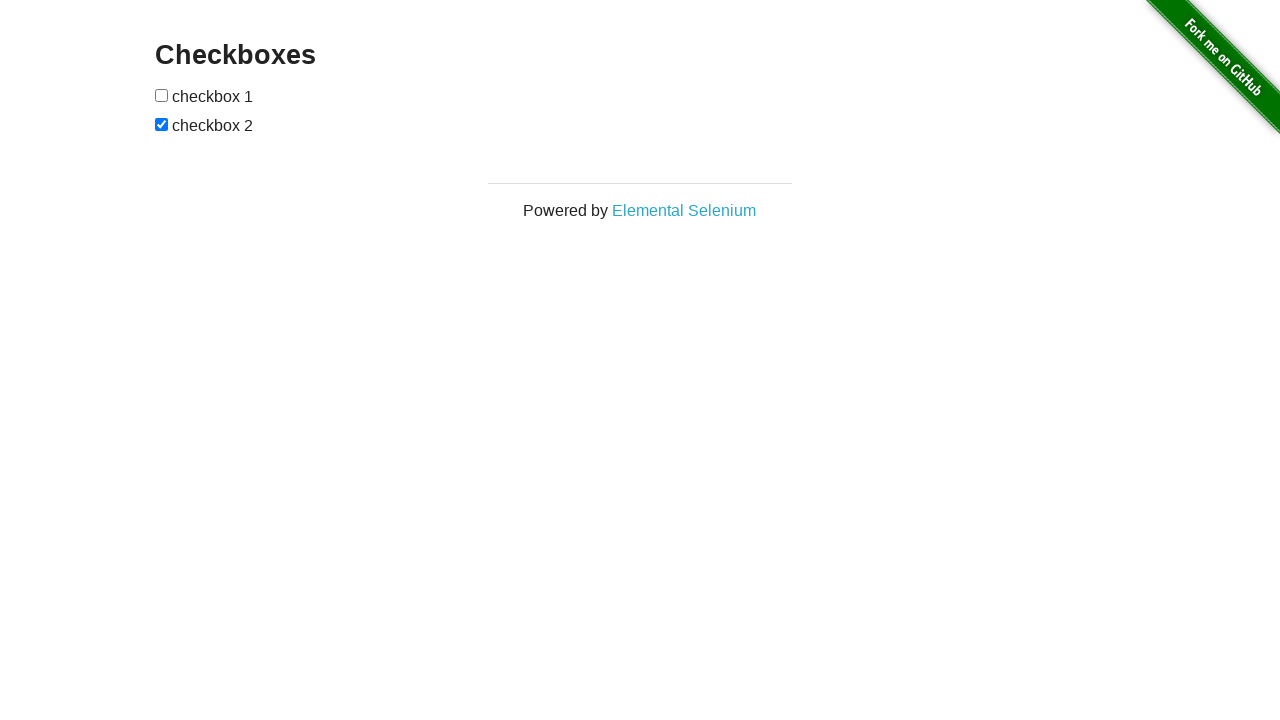

Located all checkboxes on the page
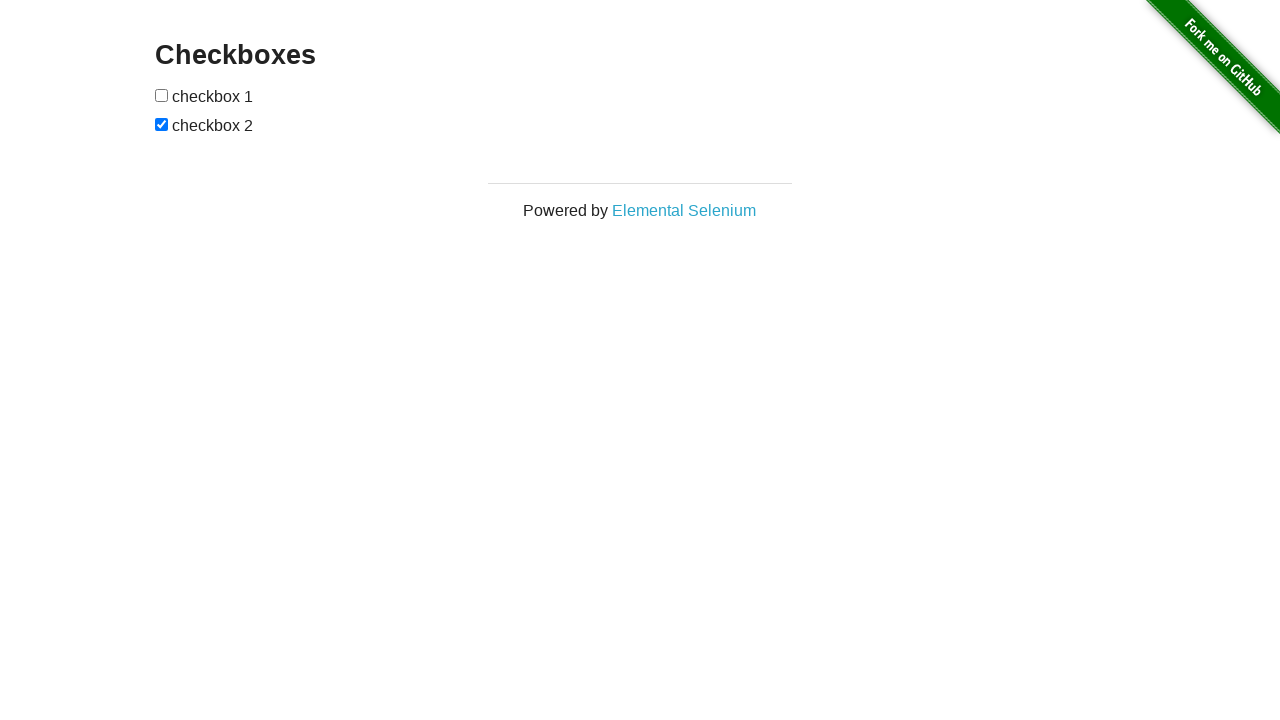

Verified that last checkbox (index 1) is checked
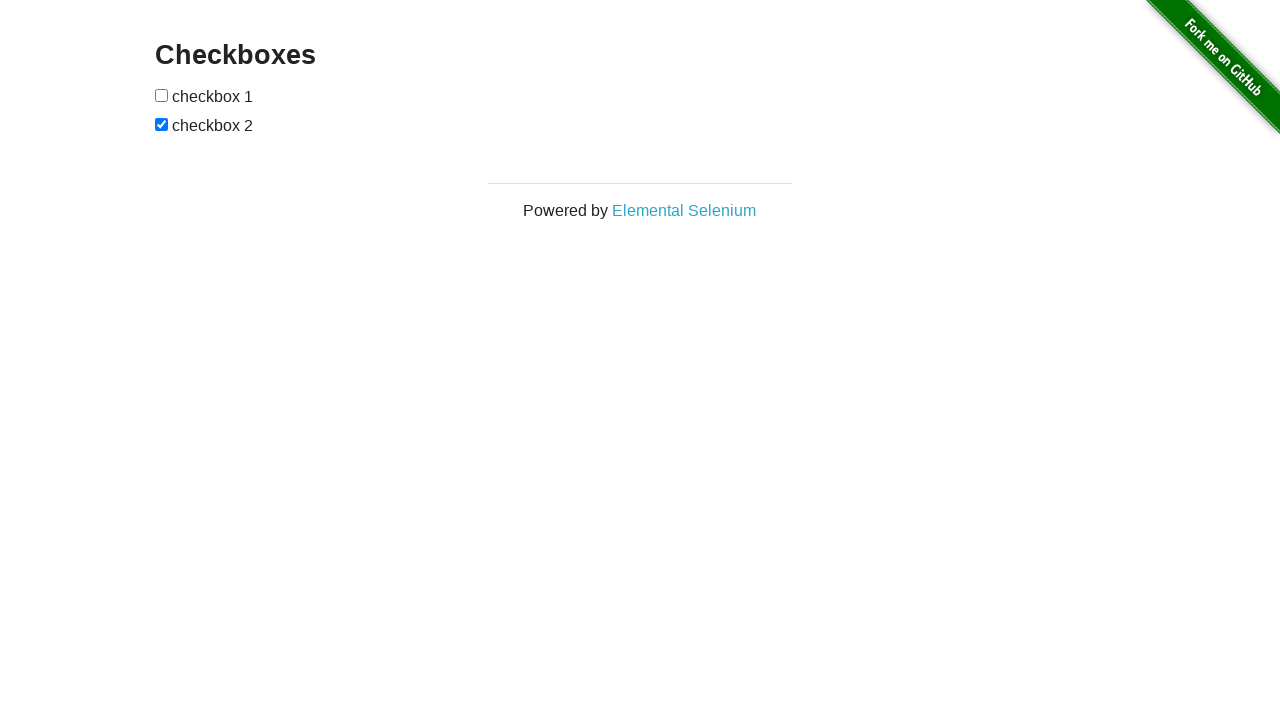

Verified that first checkbox (index 0) is not checked
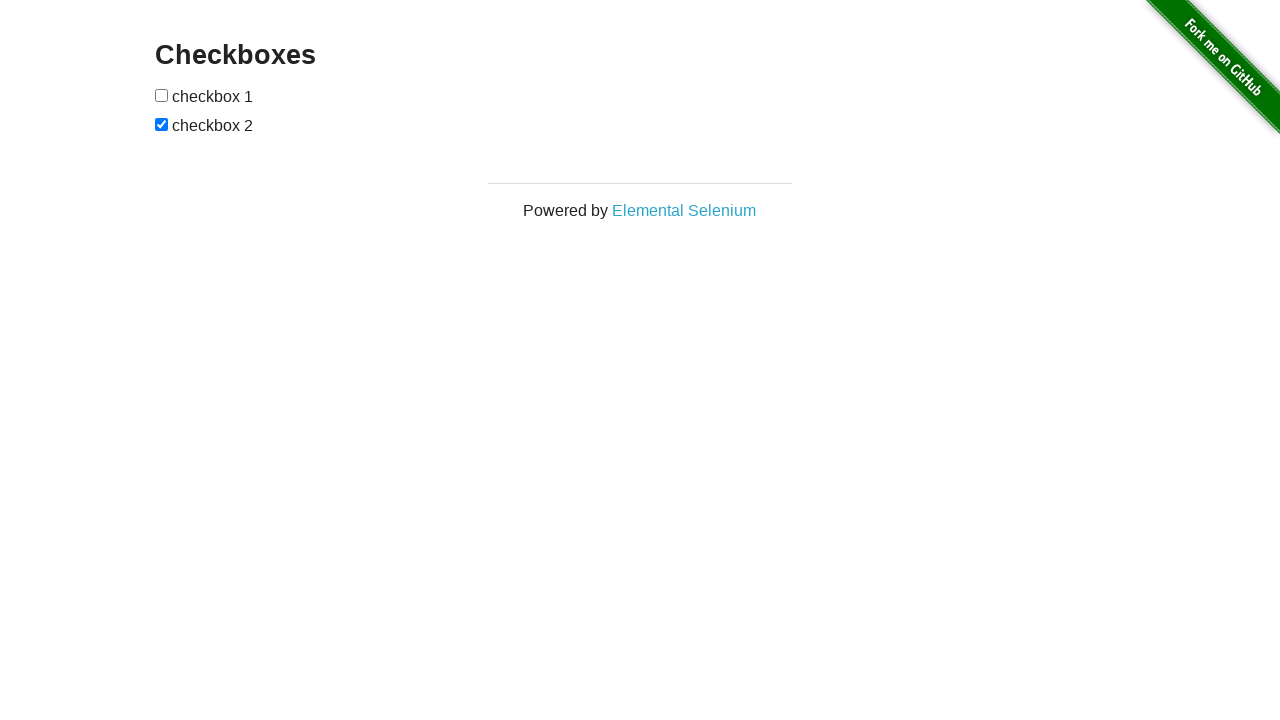

Clicked on first checkbox to check it at (162, 95) on input[type="checkbox"] >> nth=0
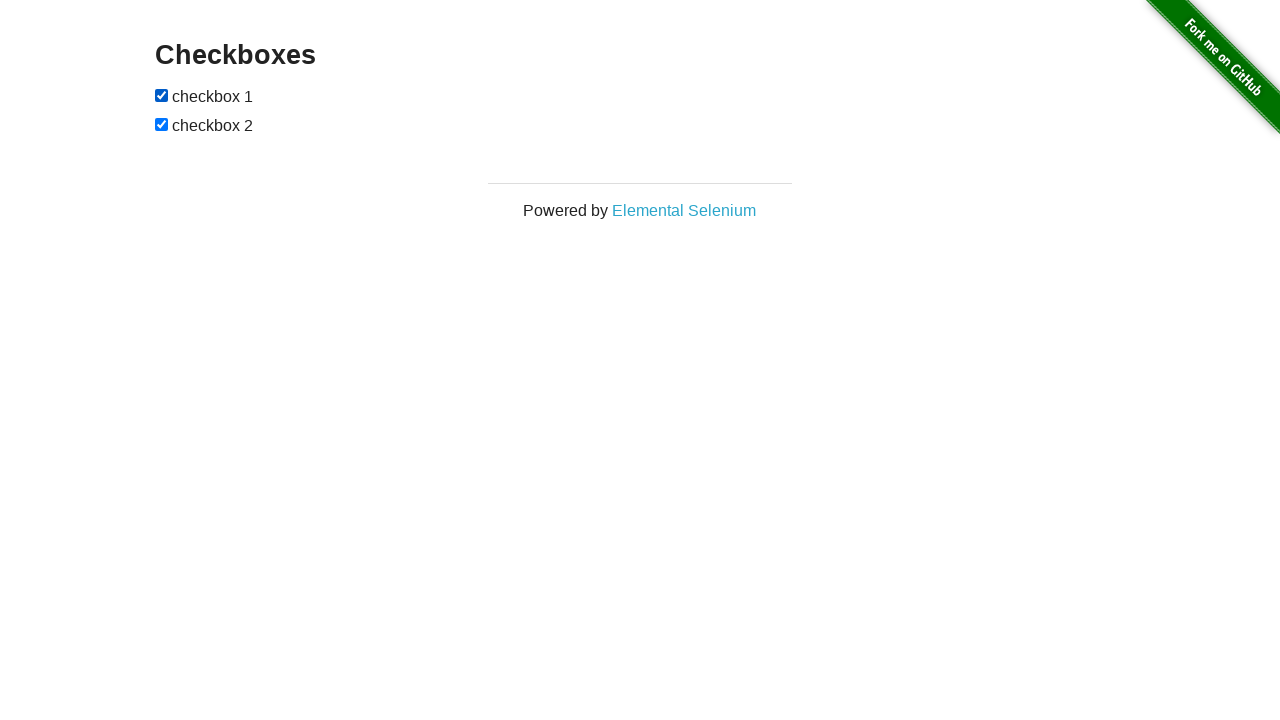

Verified that first checkbox is now checked after clicking
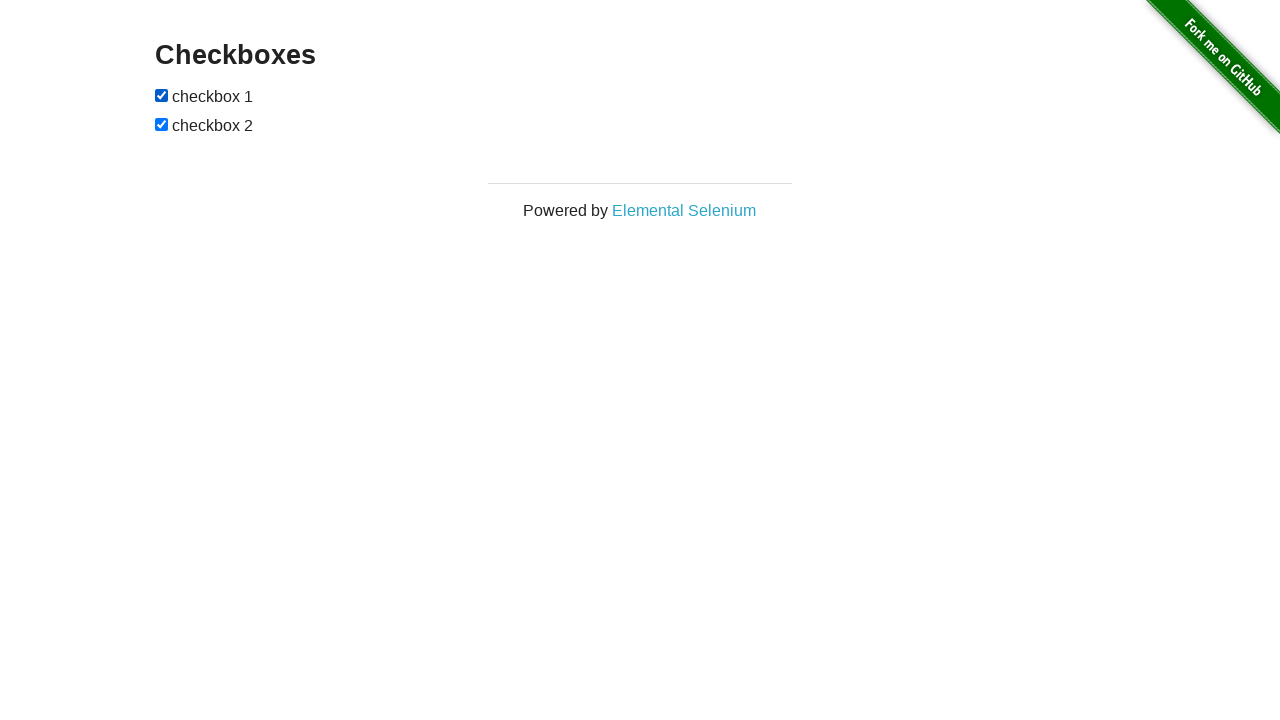

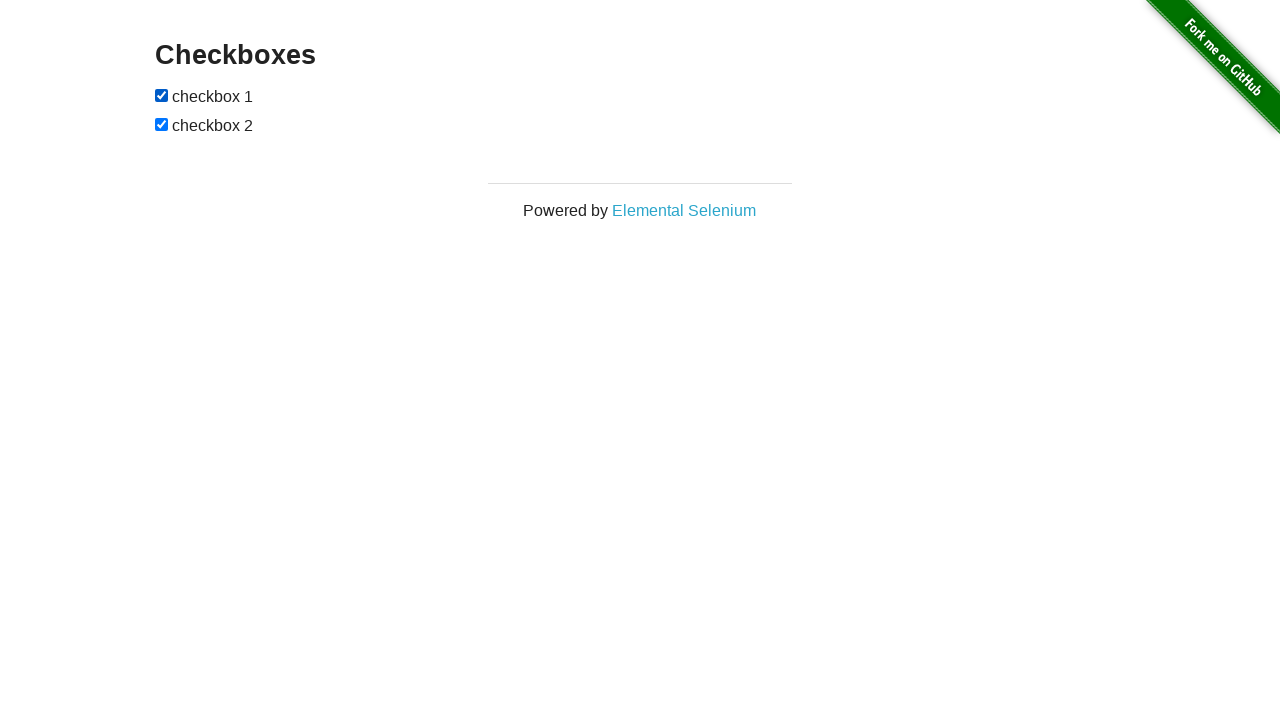